Tests an e-commerce shopping flow by adding specific vegetables (Cucumber, Brocolli, Beetroot) to cart, proceeding to checkout, applying a promo code, and verifying the promo is applied successfully.

Starting URL: https://rahulshettyacademy.com/seleniumPractise/

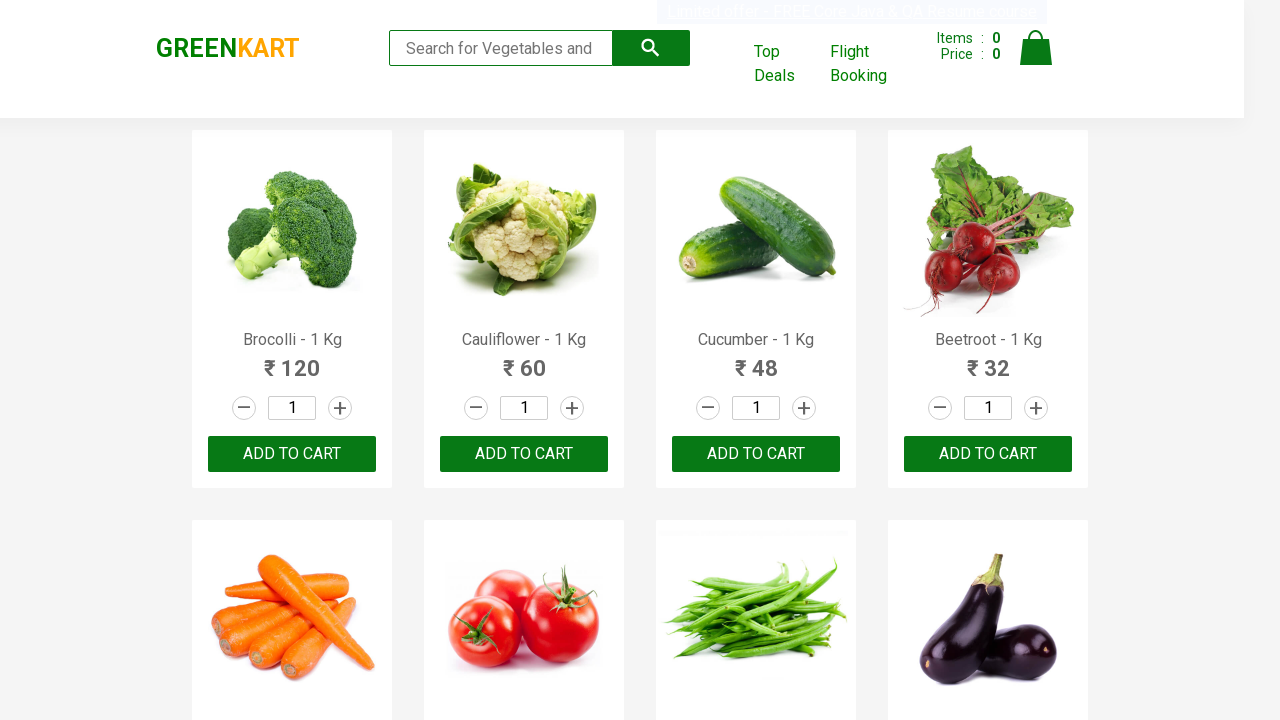

Waited for product list to load
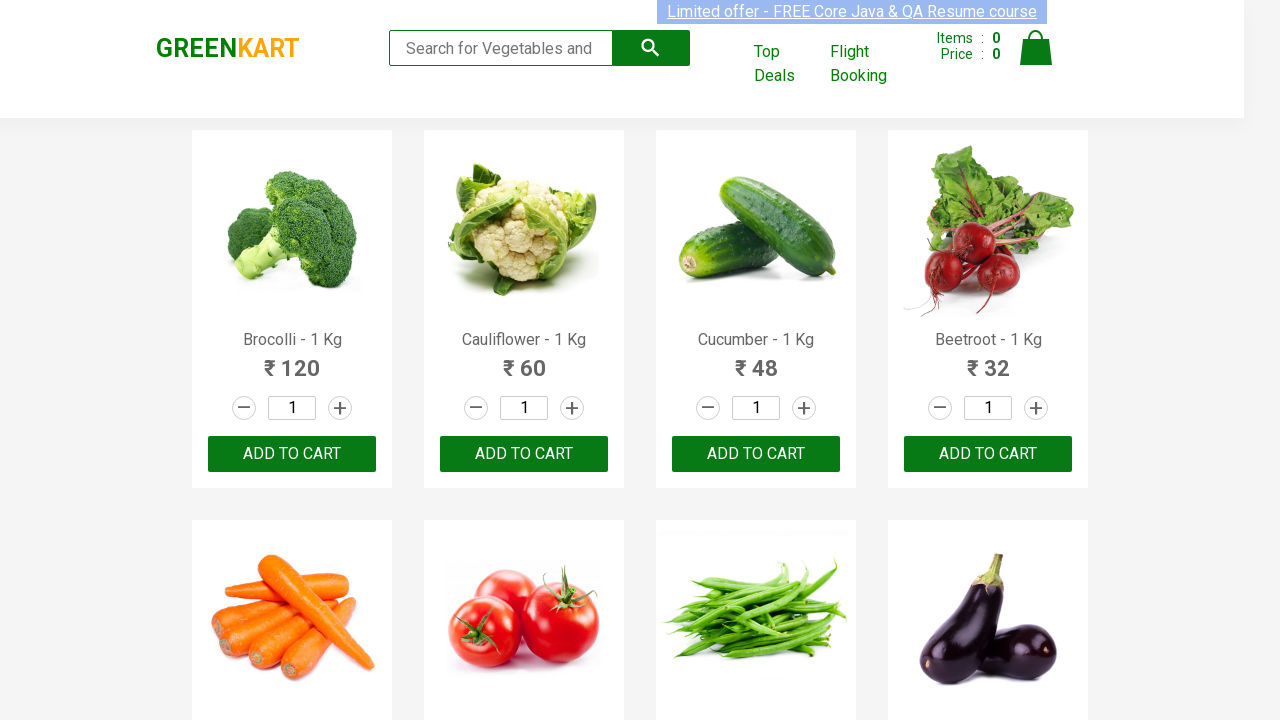

Retrieved all product name elements
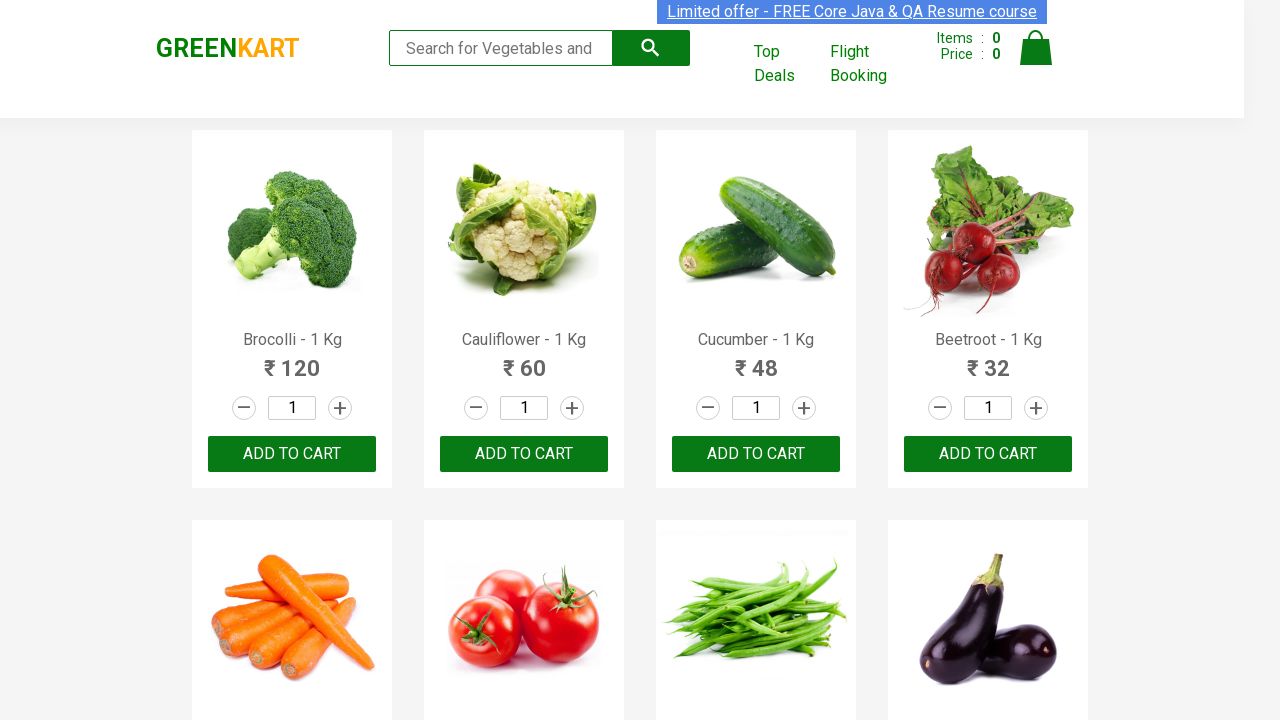

Retrieved all add to cart buttons
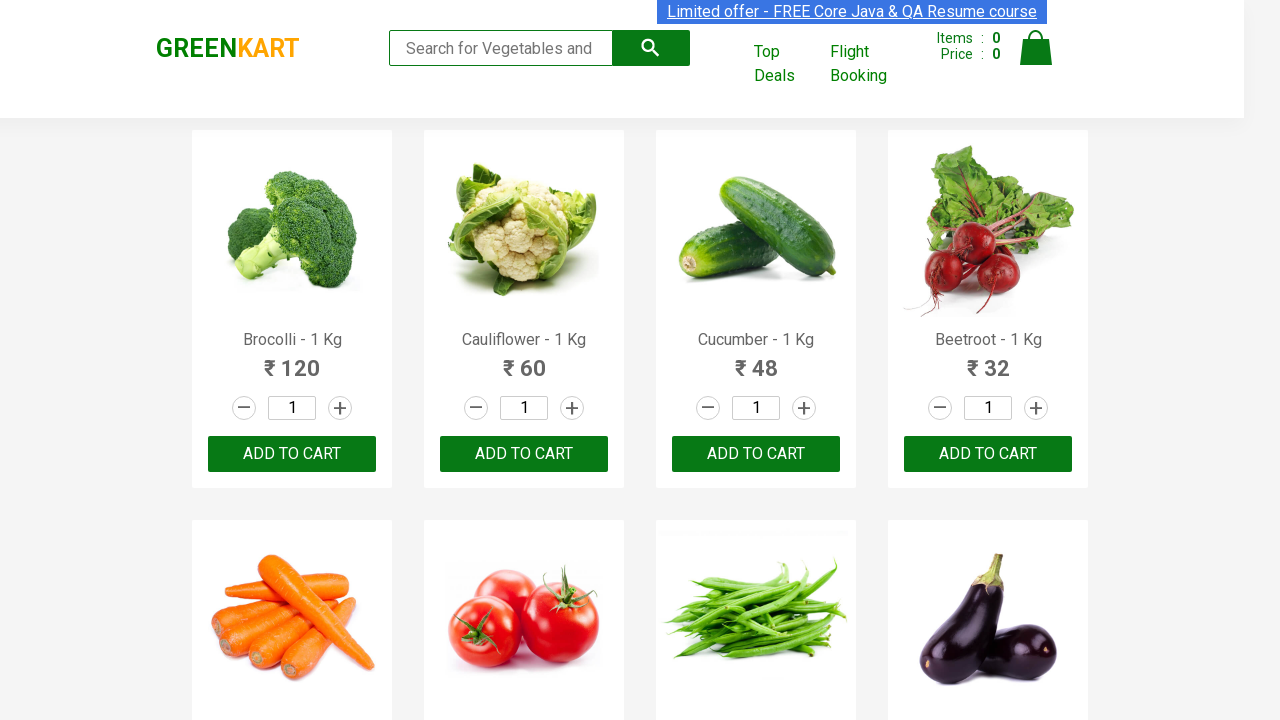

Added Brocolli to cart at (292, 454) on div.product-action button >> nth=0
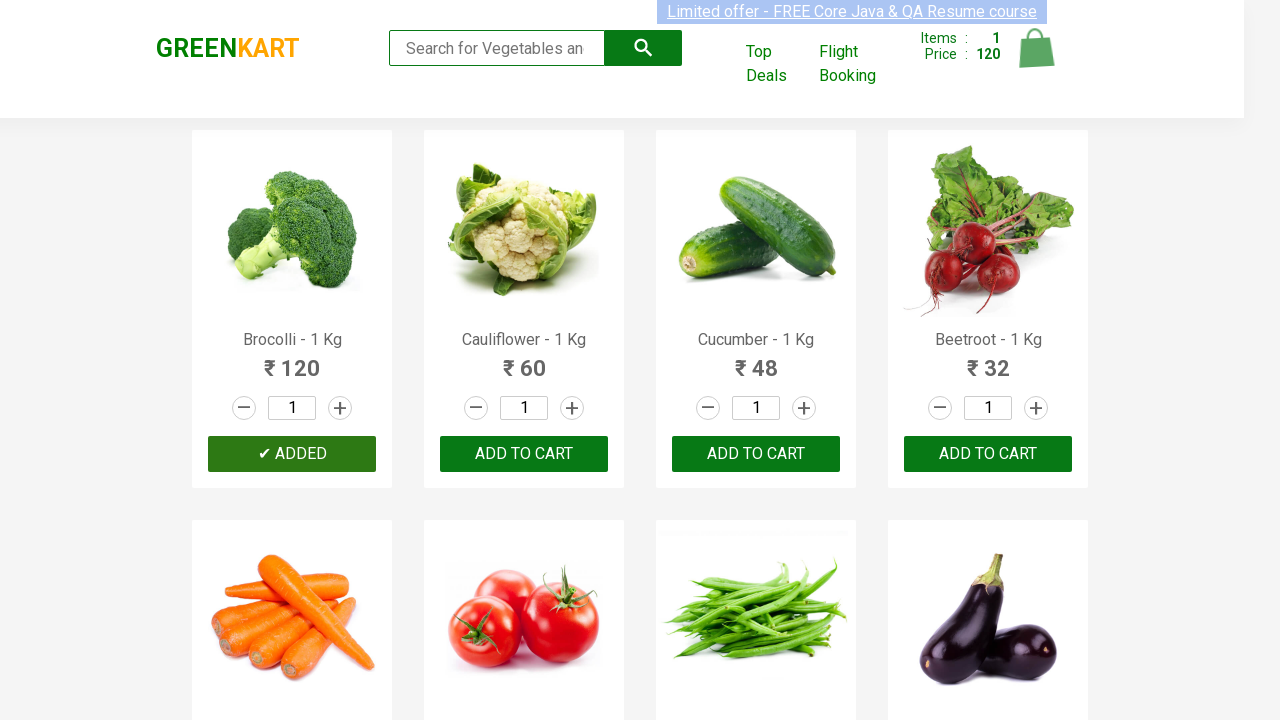

Added Cucumber to cart at (756, 454) on div.product-action button >> nth=2
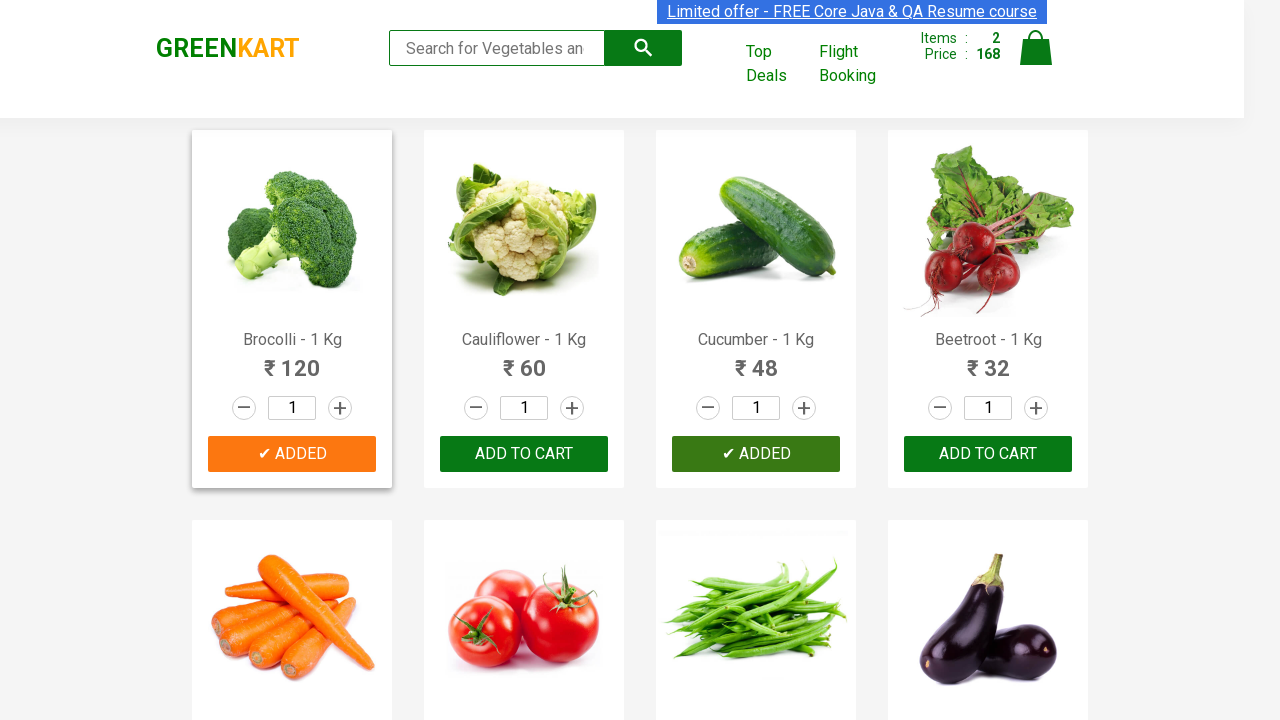

Added Beetroot to cart at (988, 454) on div.product-action button >> nth=3
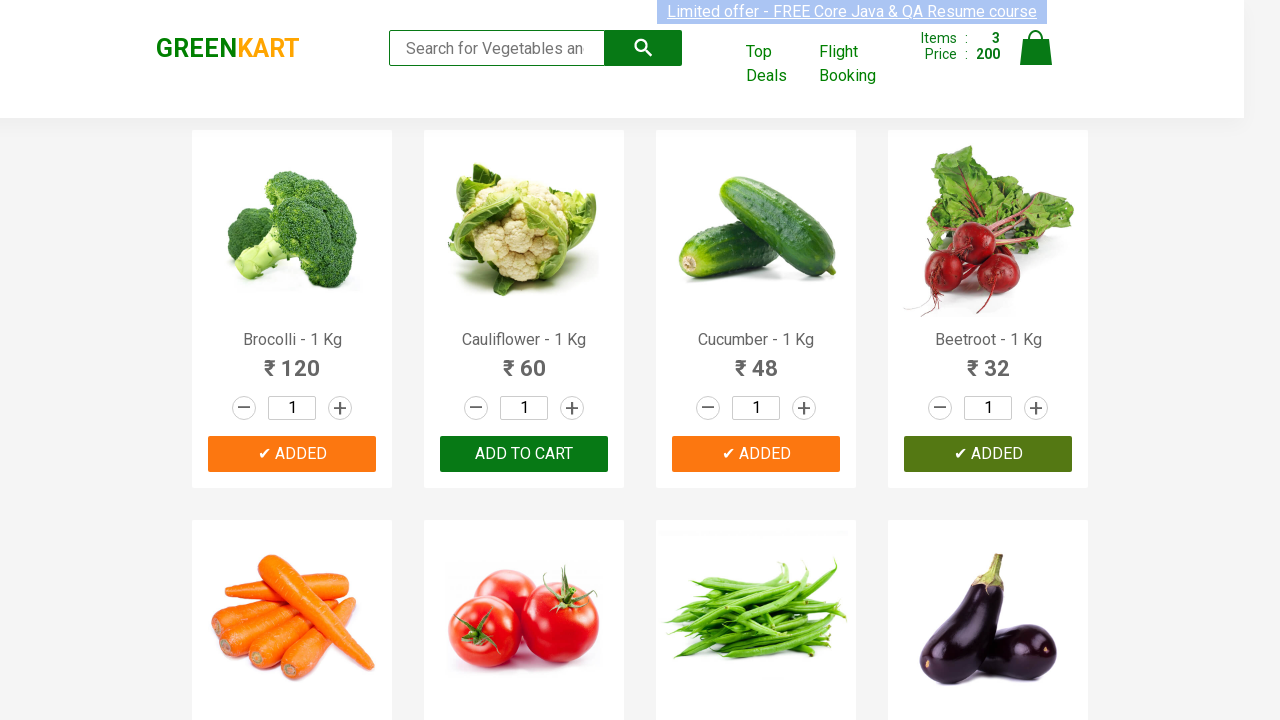

Clicked cart icon to view cart at (1036, 48) on img[alt='Cart']
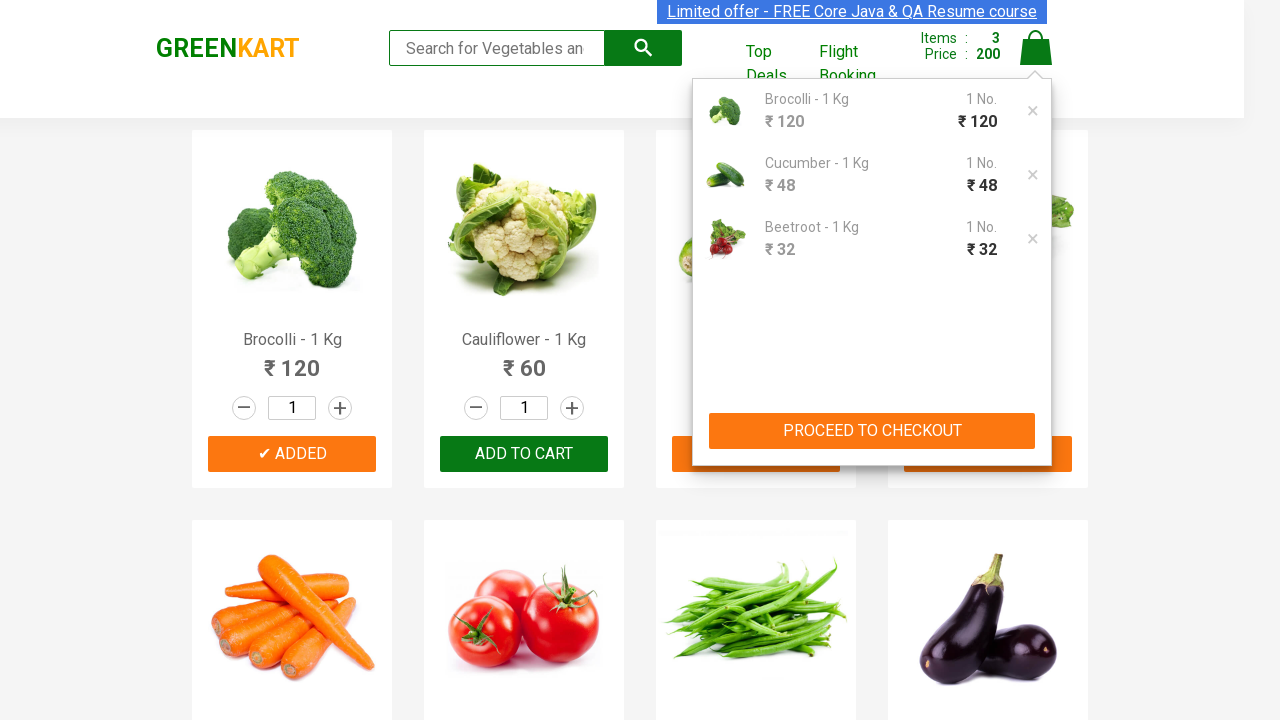

Clicked proceed to checkout button at (872, 431) on xpath=//button[contains(text(),'PROCEED TO CHECKOUT')]
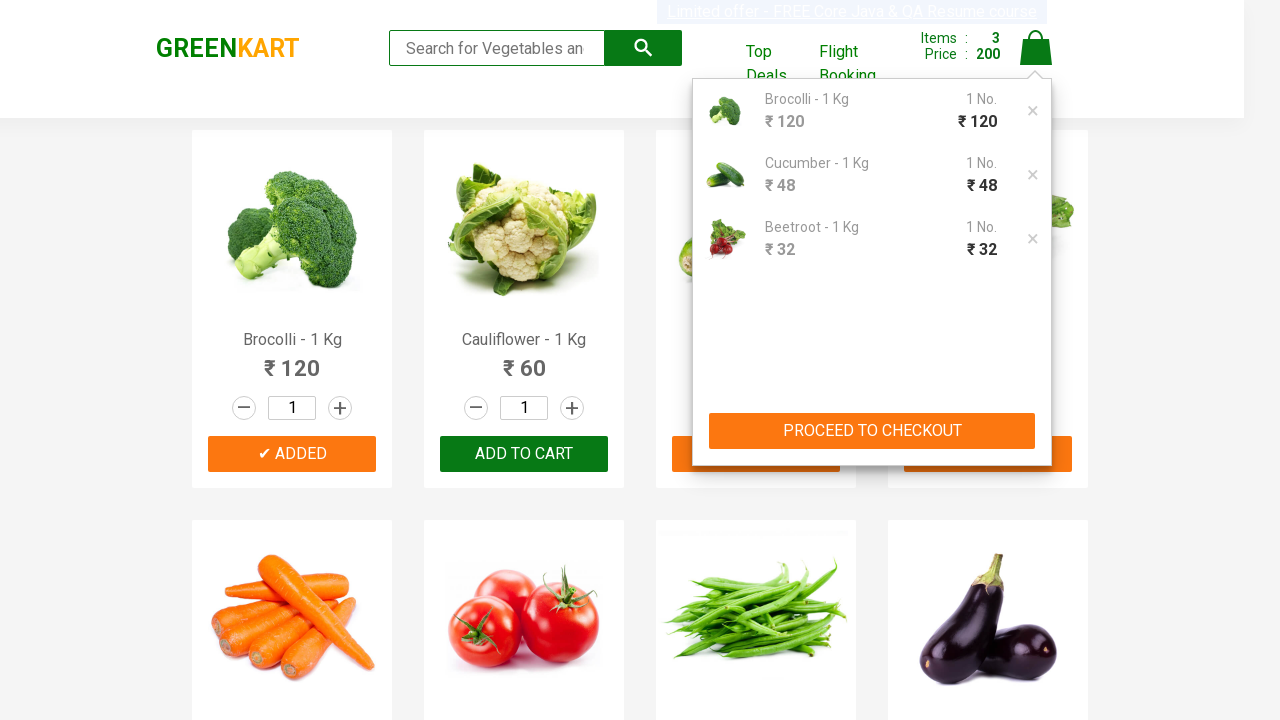

Promo code input field loaded on checkout page
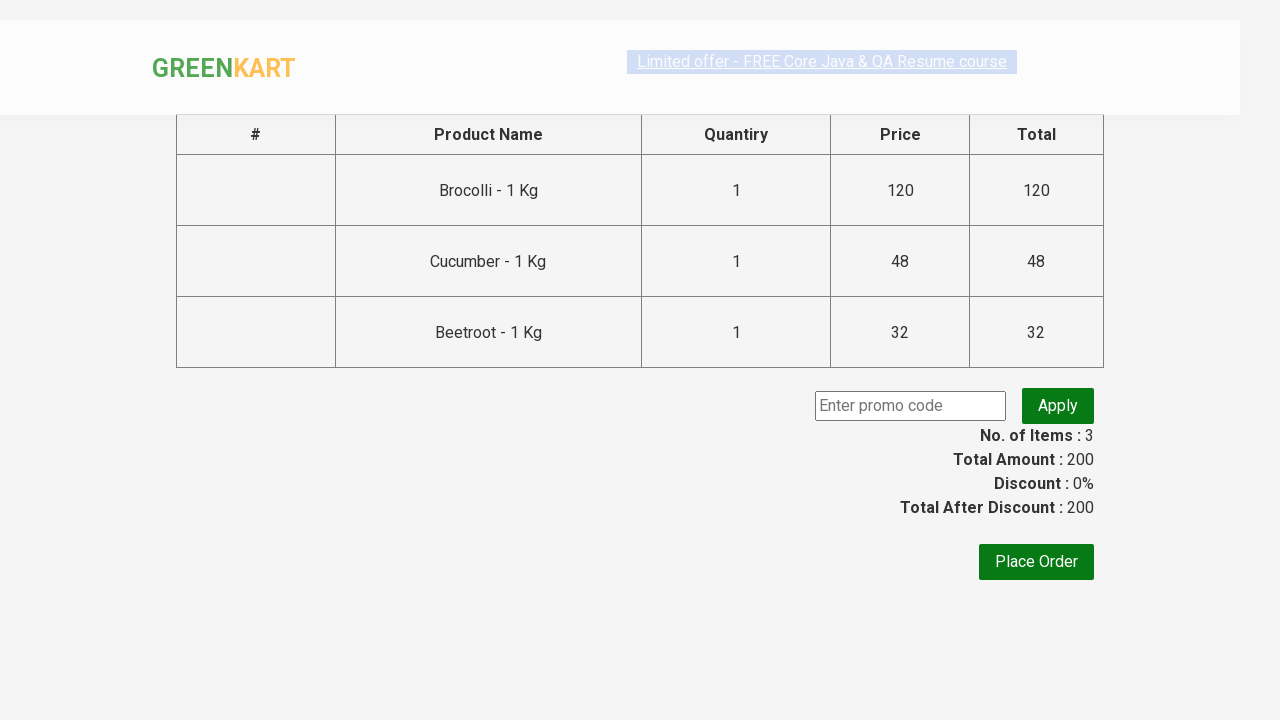

Entered promo code 'rahulshettyacademy' on input.promoCode
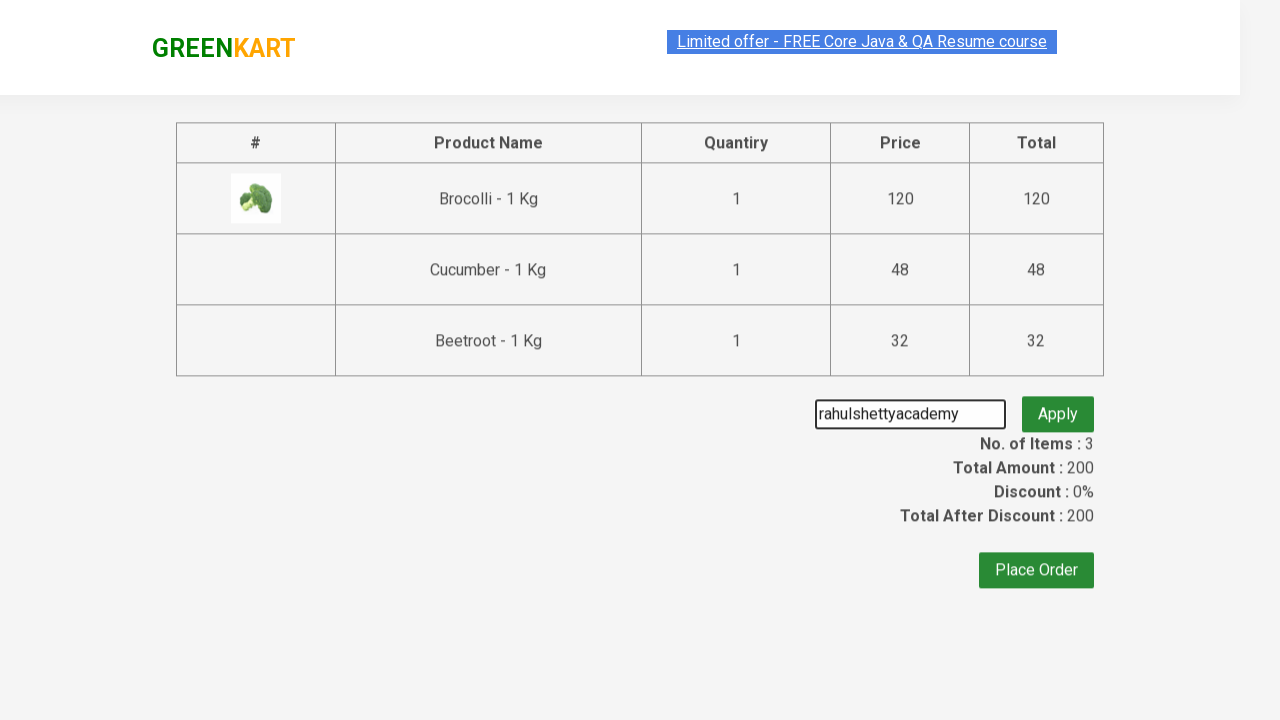

Clicked apply promo button at (1058, 406) on button.promoBtn
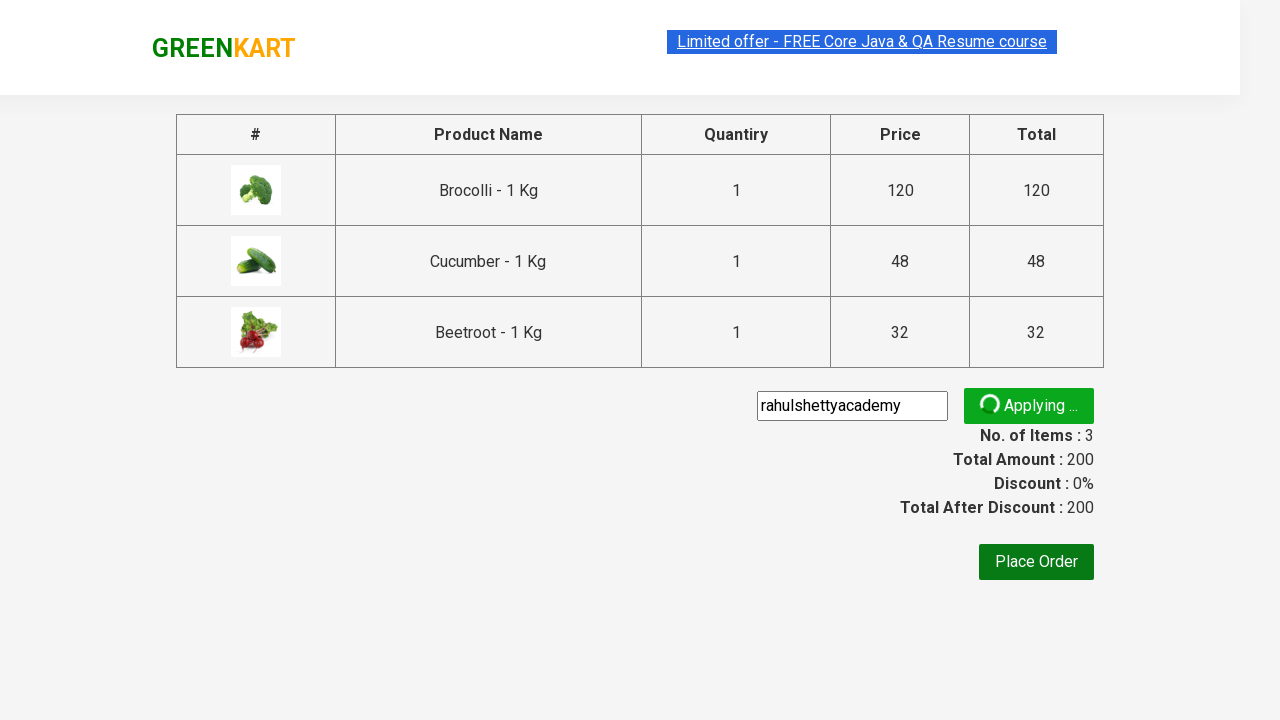

Promo code successfully applied - confirmation message displayed
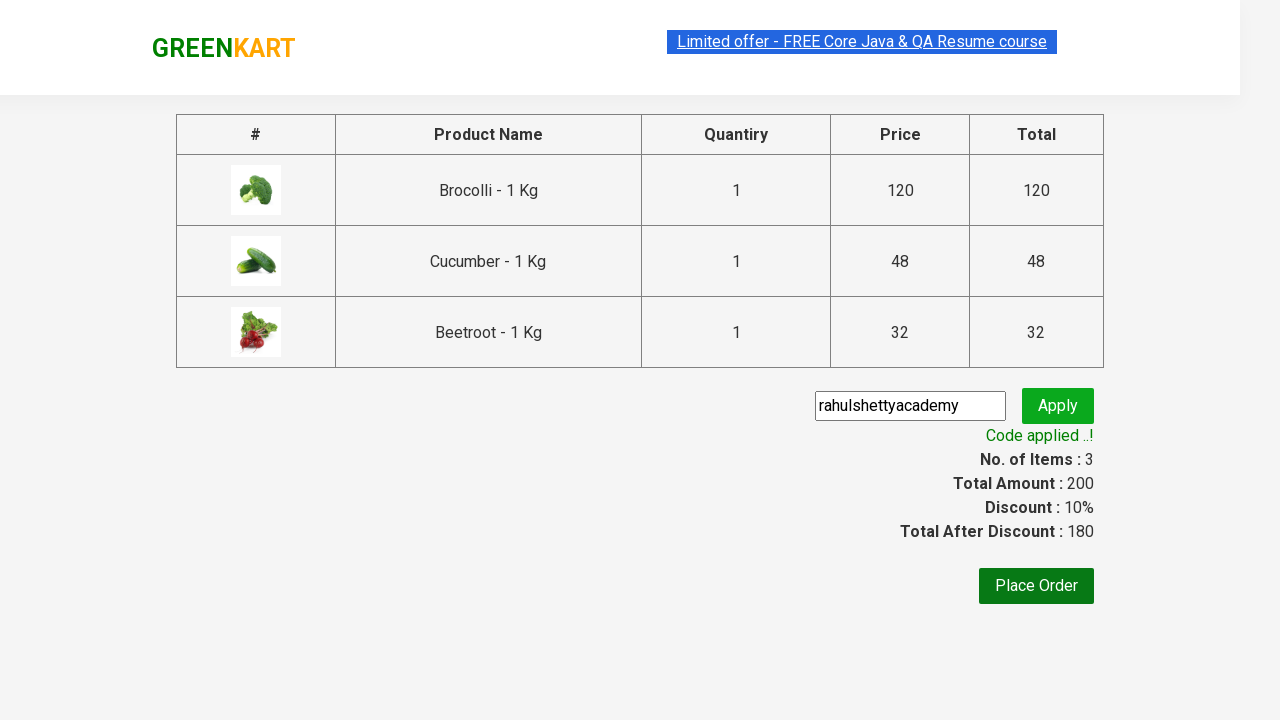

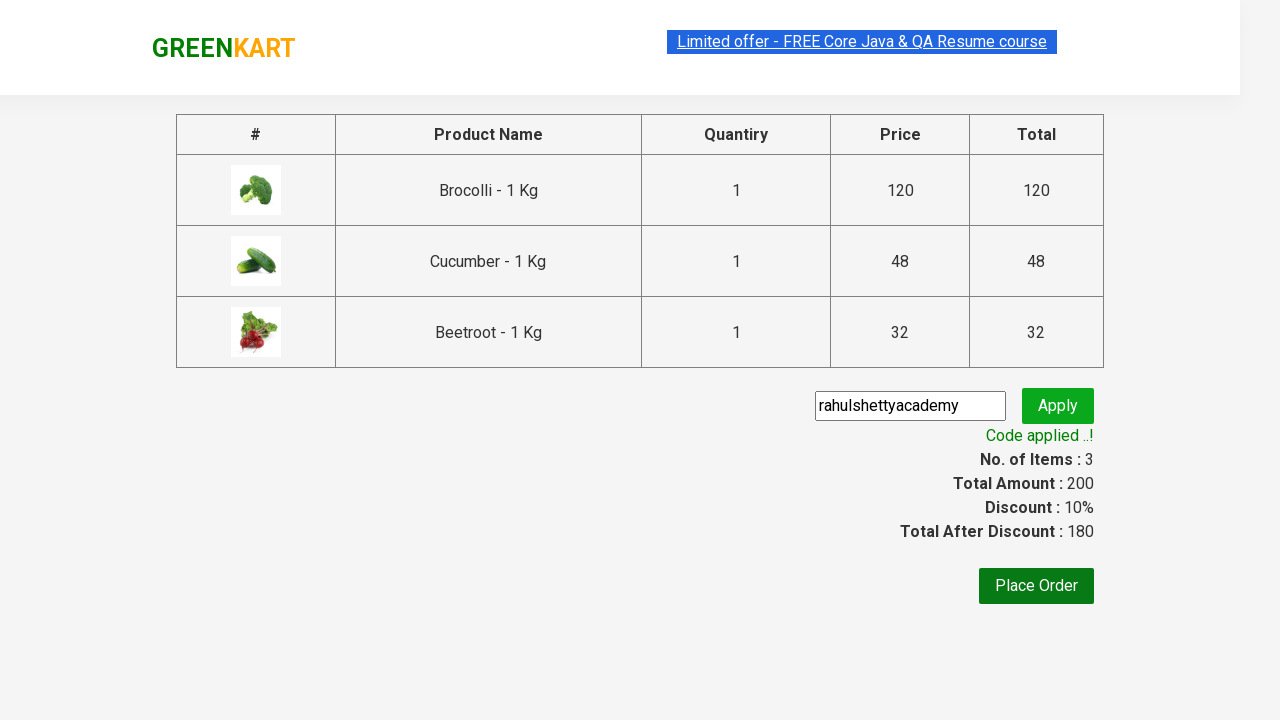